Tests window handling by clicking a button in an iframe that opens a new window, then switching to the new window and back to the original

Starting URL: https://www.w3schools.com/jsref/tryit.asp?filename=tryjsref_win_open

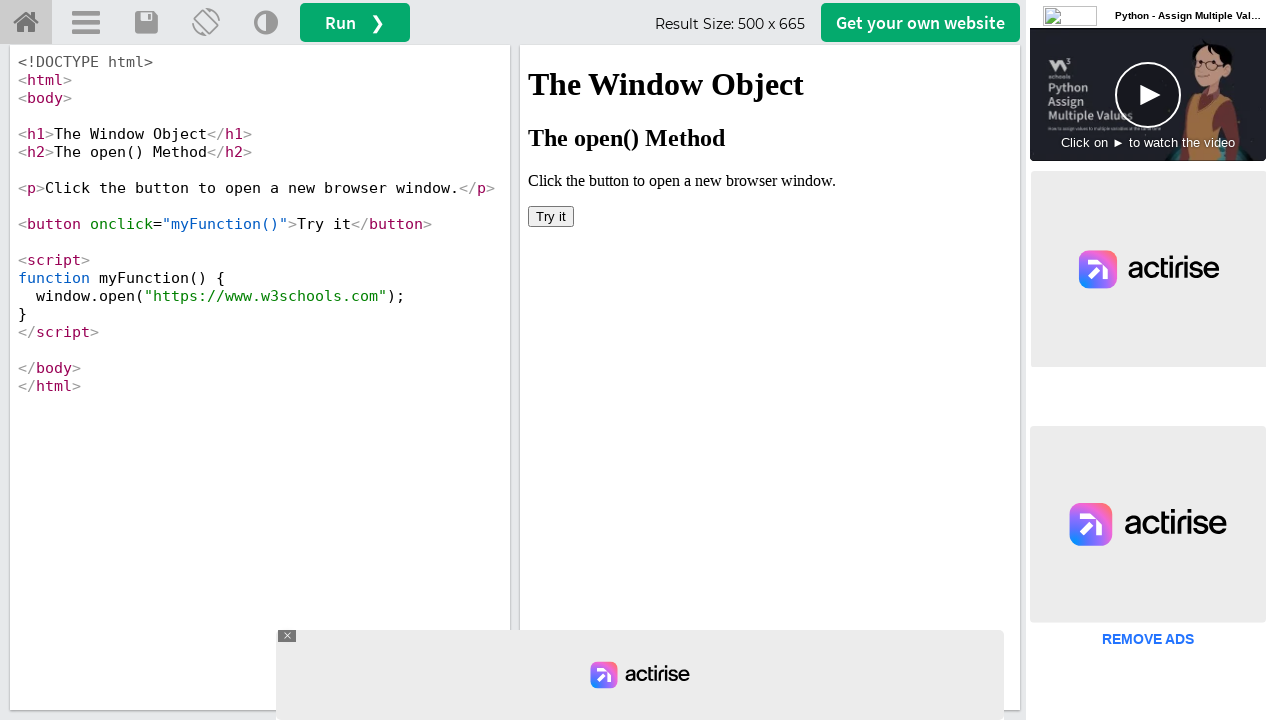

Located iframe with ID 'iframeResult'
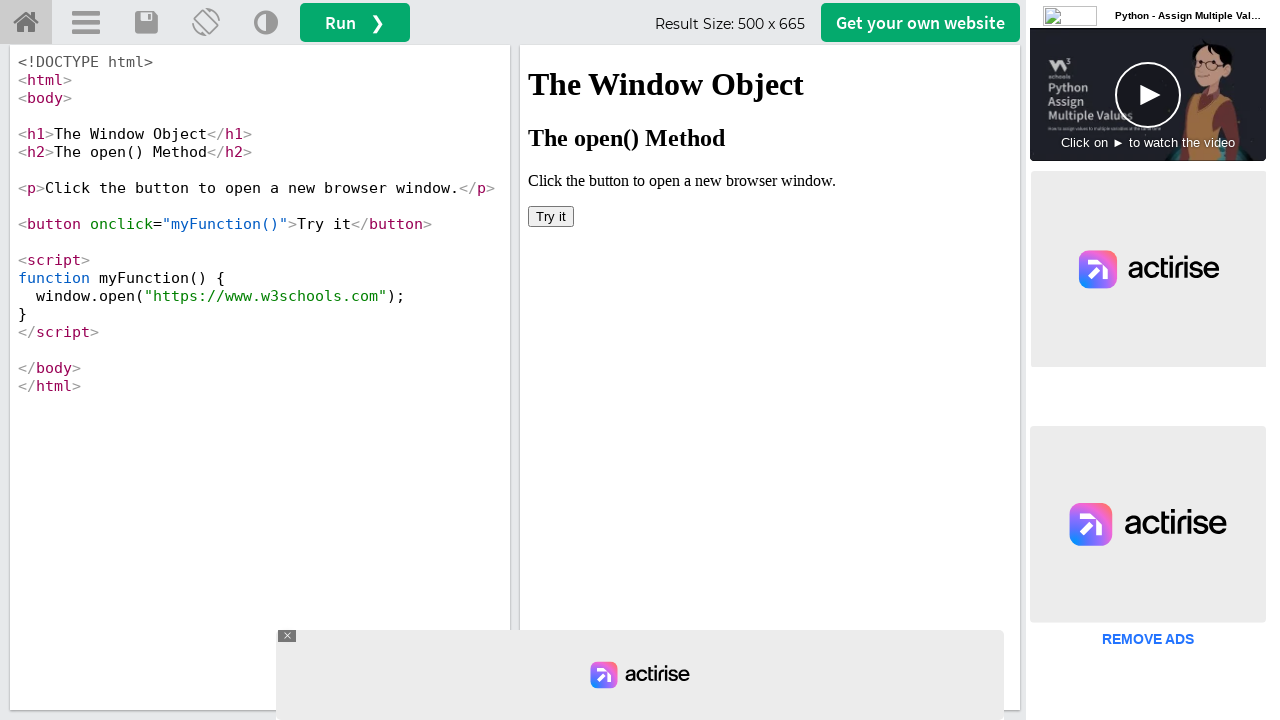

Clicked 'Try it' button in iframe to open new window at (551, 216) on #iframeResult >> internal:control=enter-frame >> button:has-text('Try it')
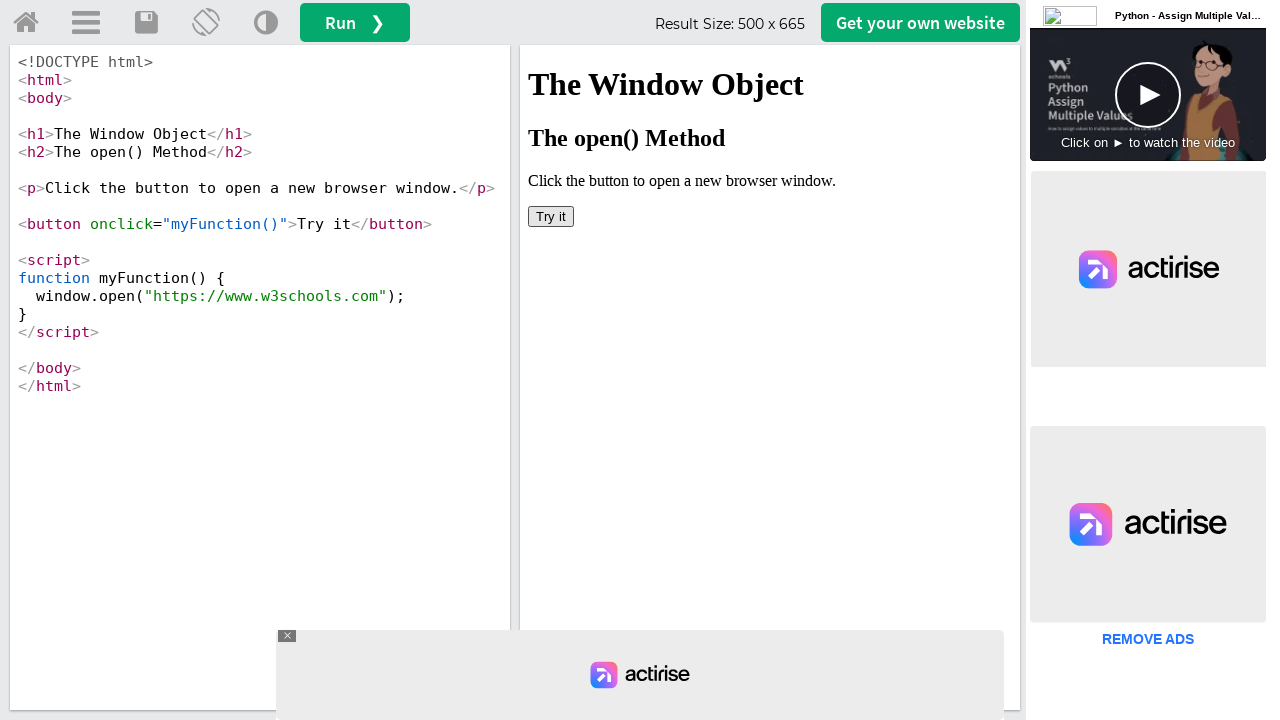

Captured new window/page that was opened
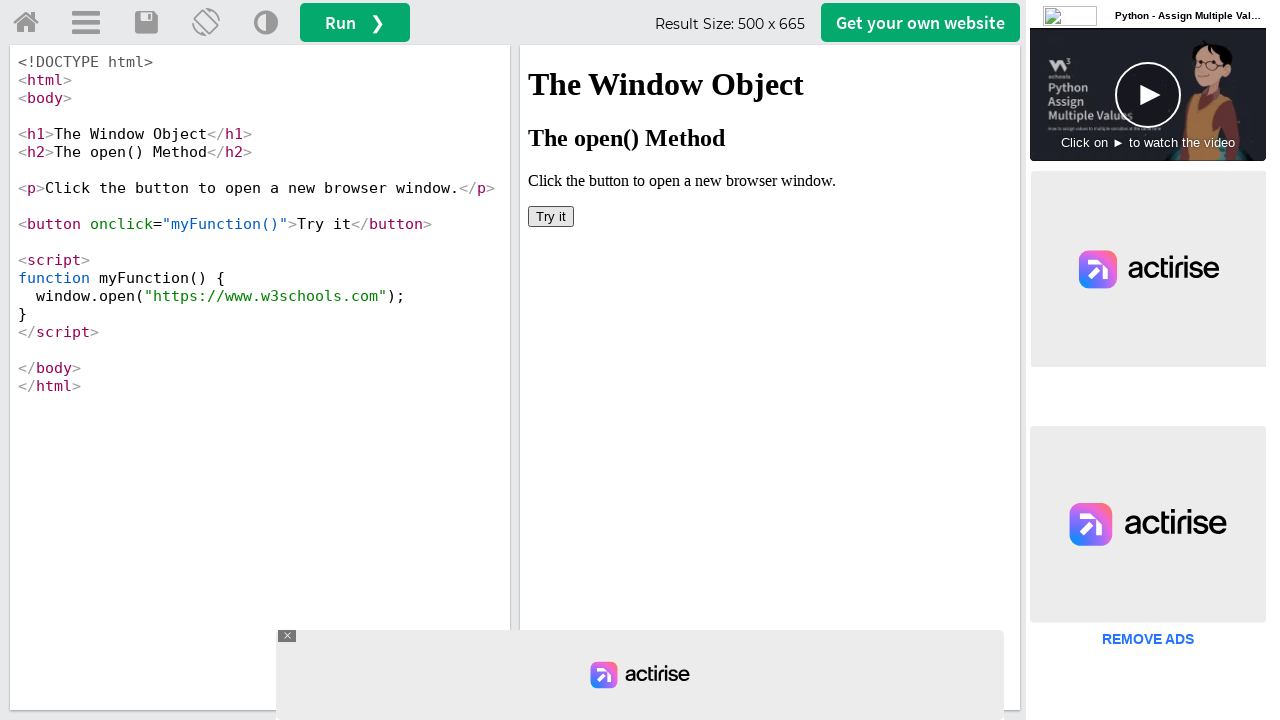

New window finished loading
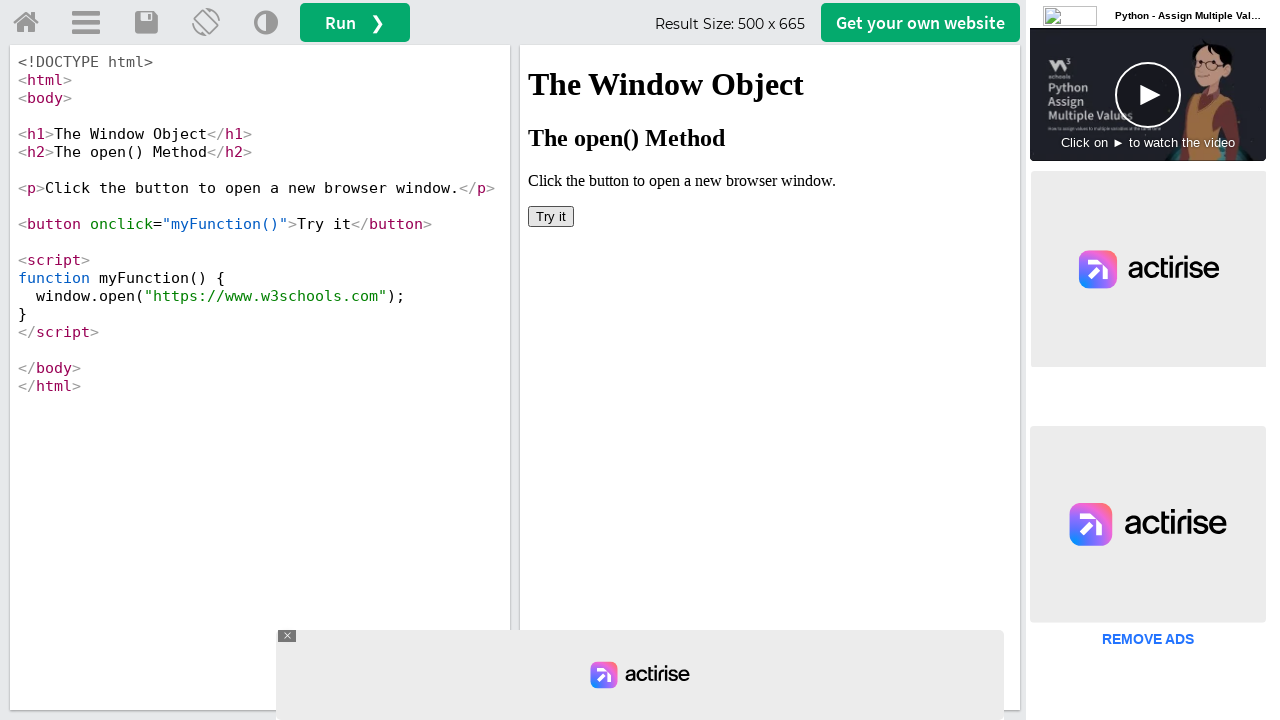

Retrieved new window title: 'W3Schools Online Web Tutorials'
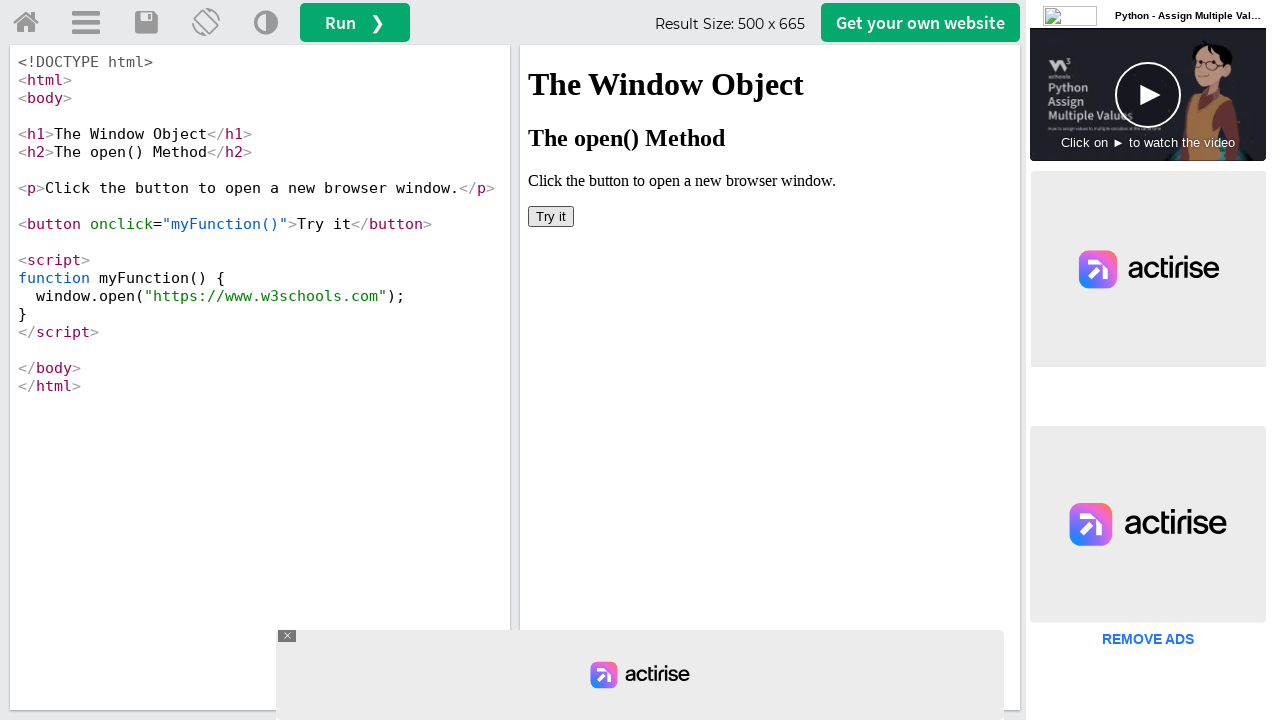

Retrieved new window URL: 'https://www.w3schools.com/'
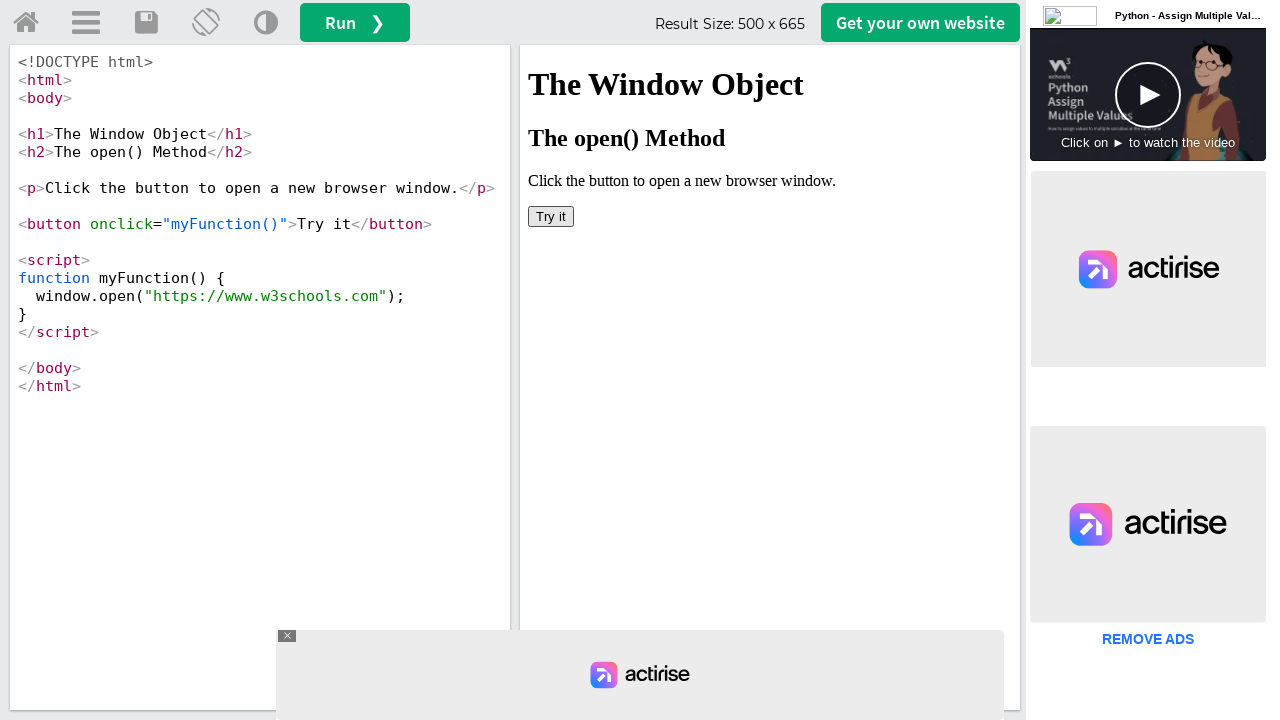

Closed the new window
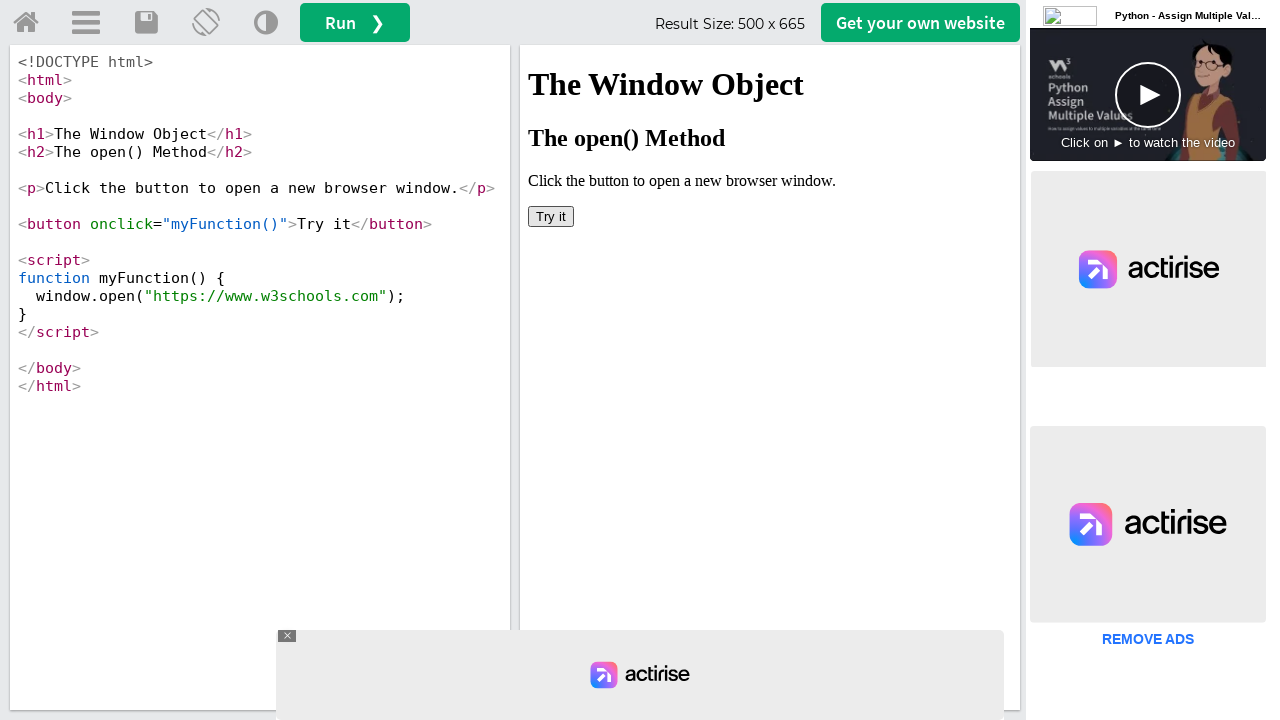

Focus returned to original page context
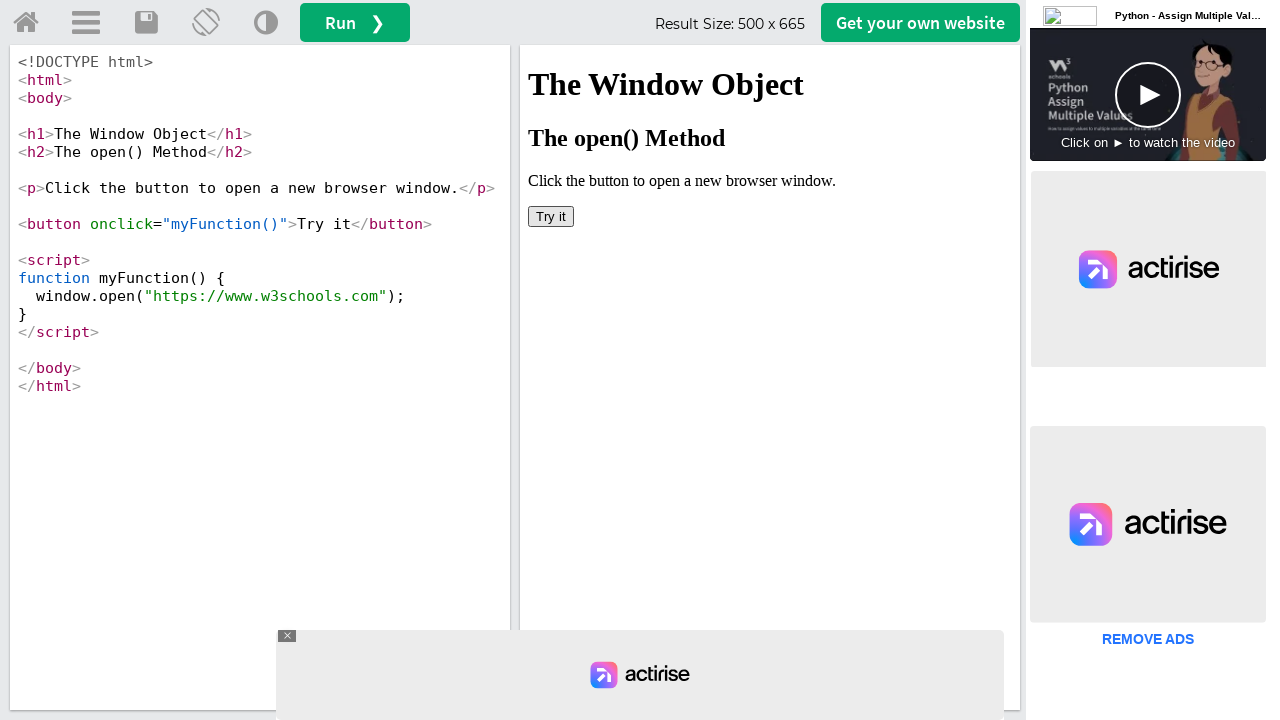

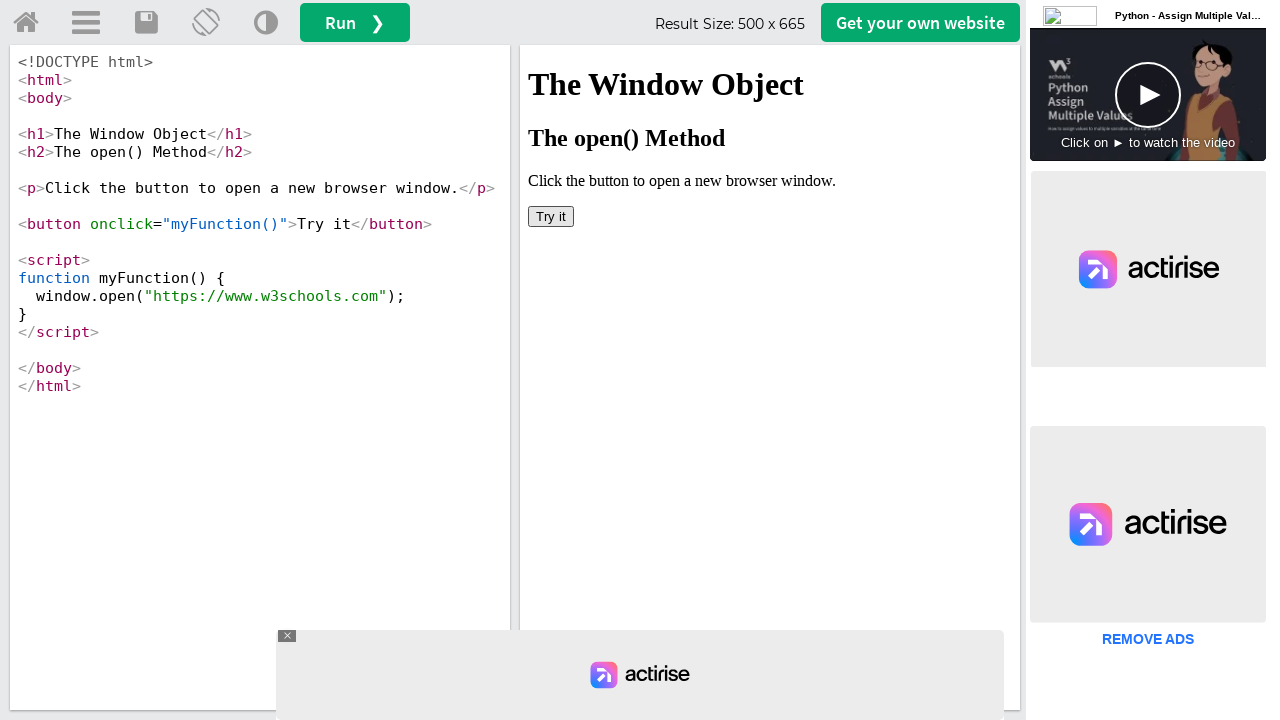